Navigates to the Automation Exercise subscription page and verifies the page title

Starting URL: https://automationexercise.com/Subscription

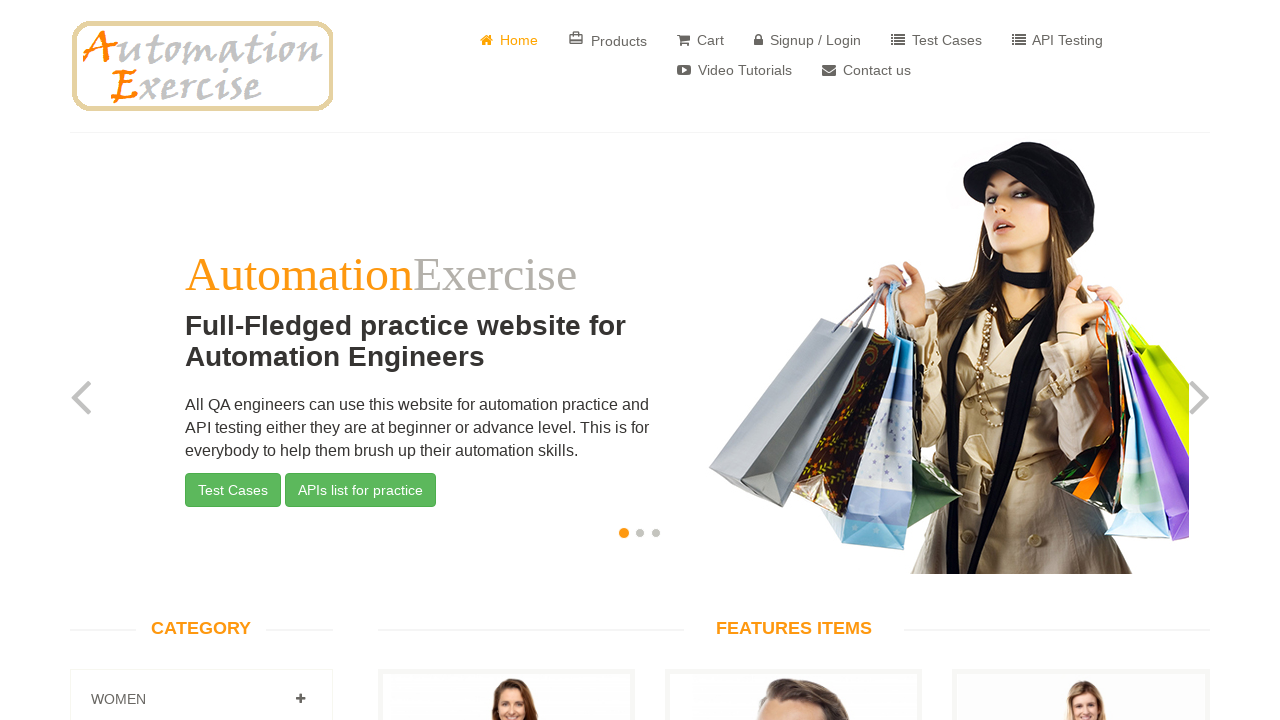

Retrieved page title
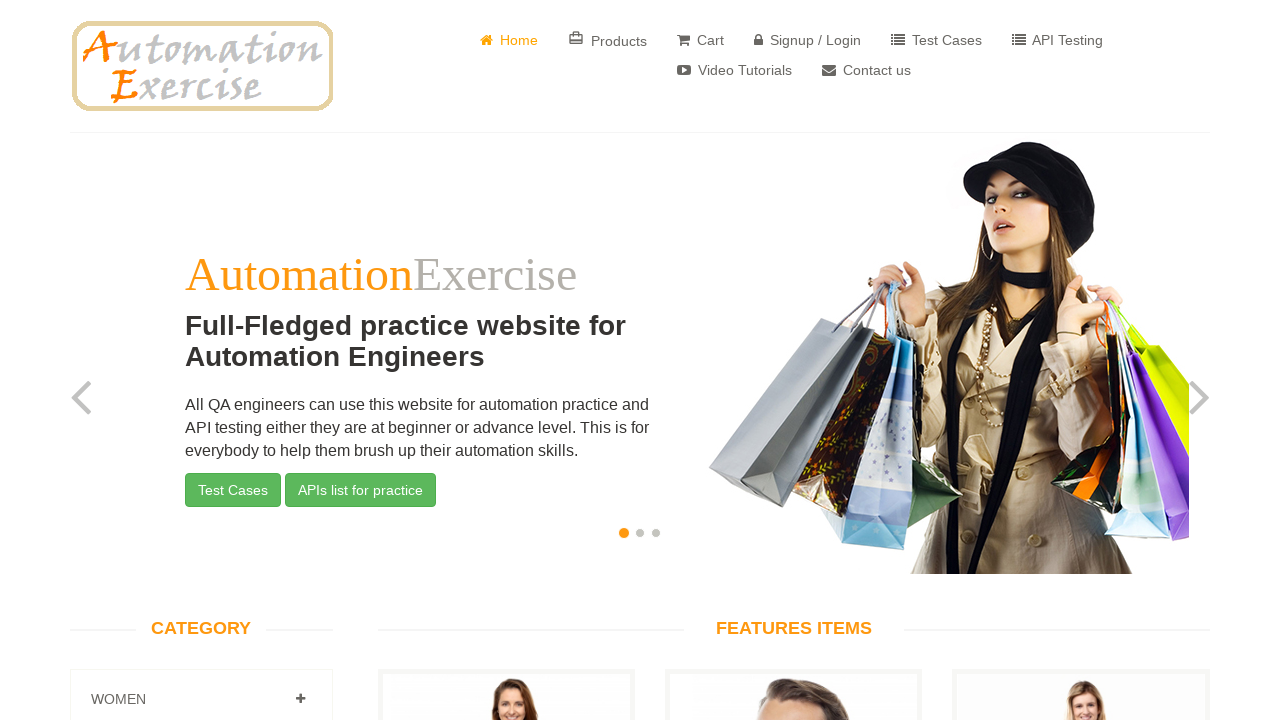

Verified page title is 'Automation Exercise'
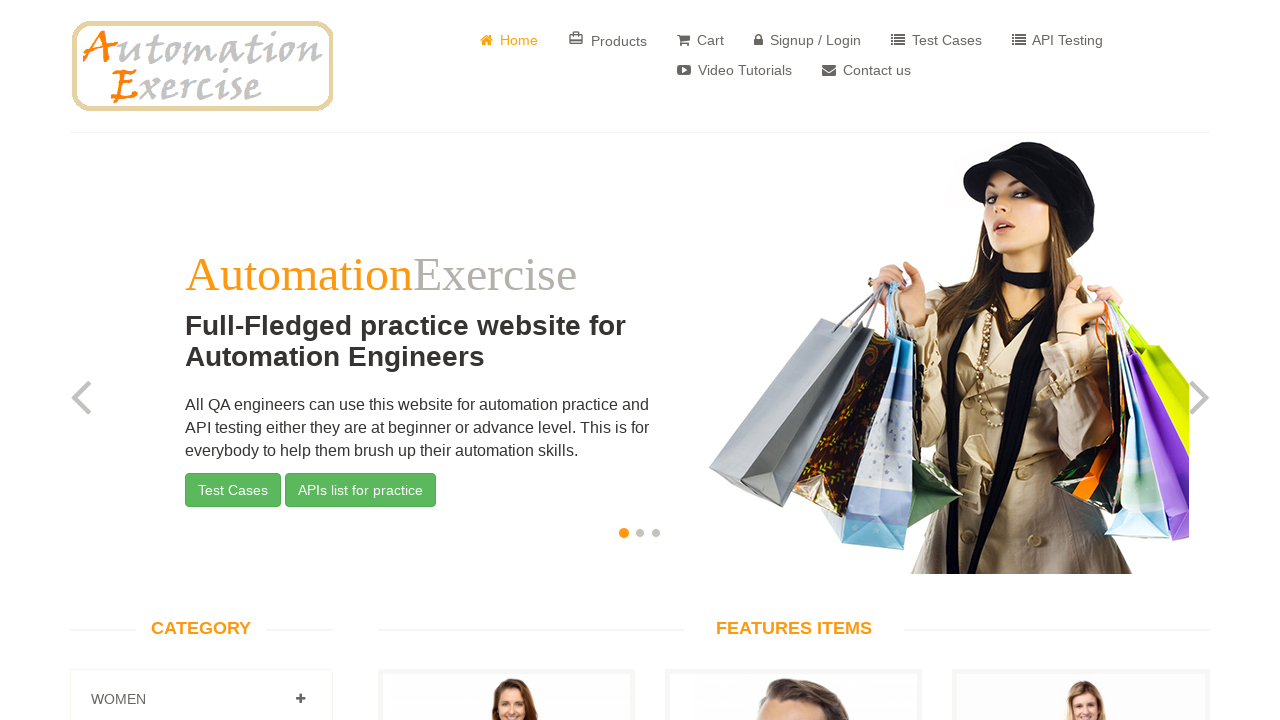

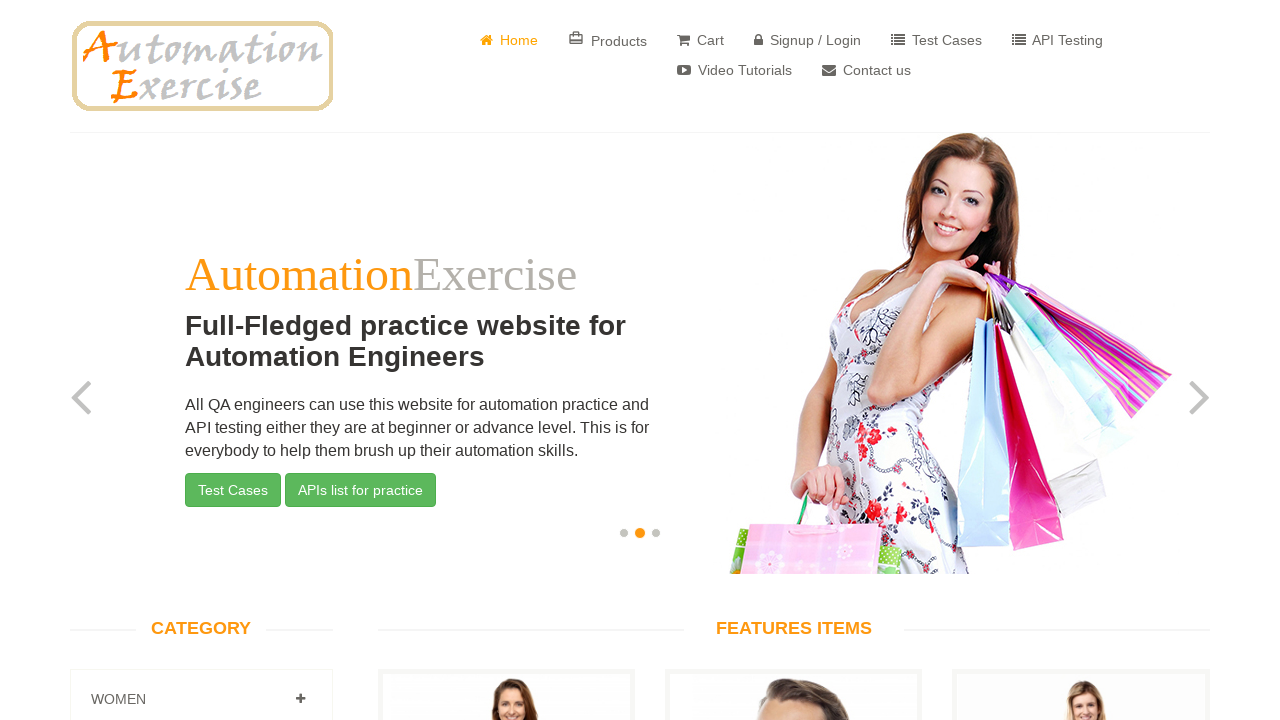